Tests calculator subtraction operation by entering 10 and 4, selecting Subtract operation, and verifying the result is 6

Starting URL: https://testsheepnz.github.io/BasicCalculator.html

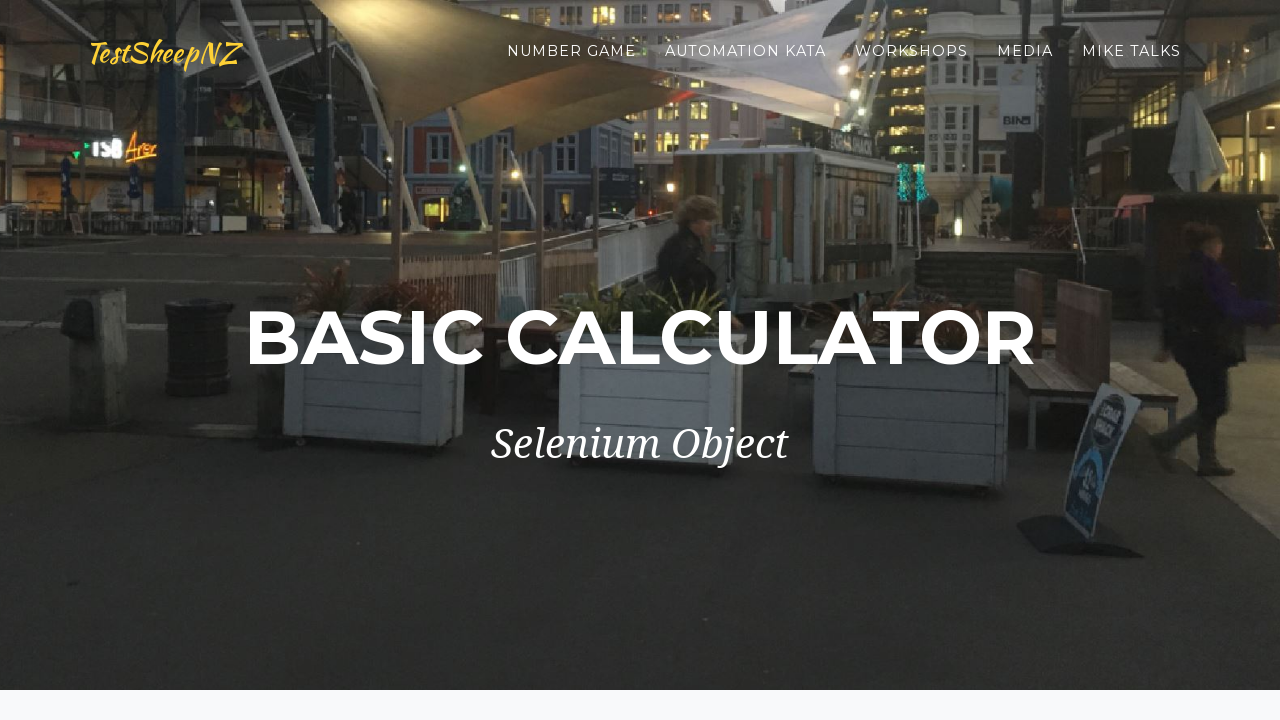

Entered first number '10' in the first field on #number1Field
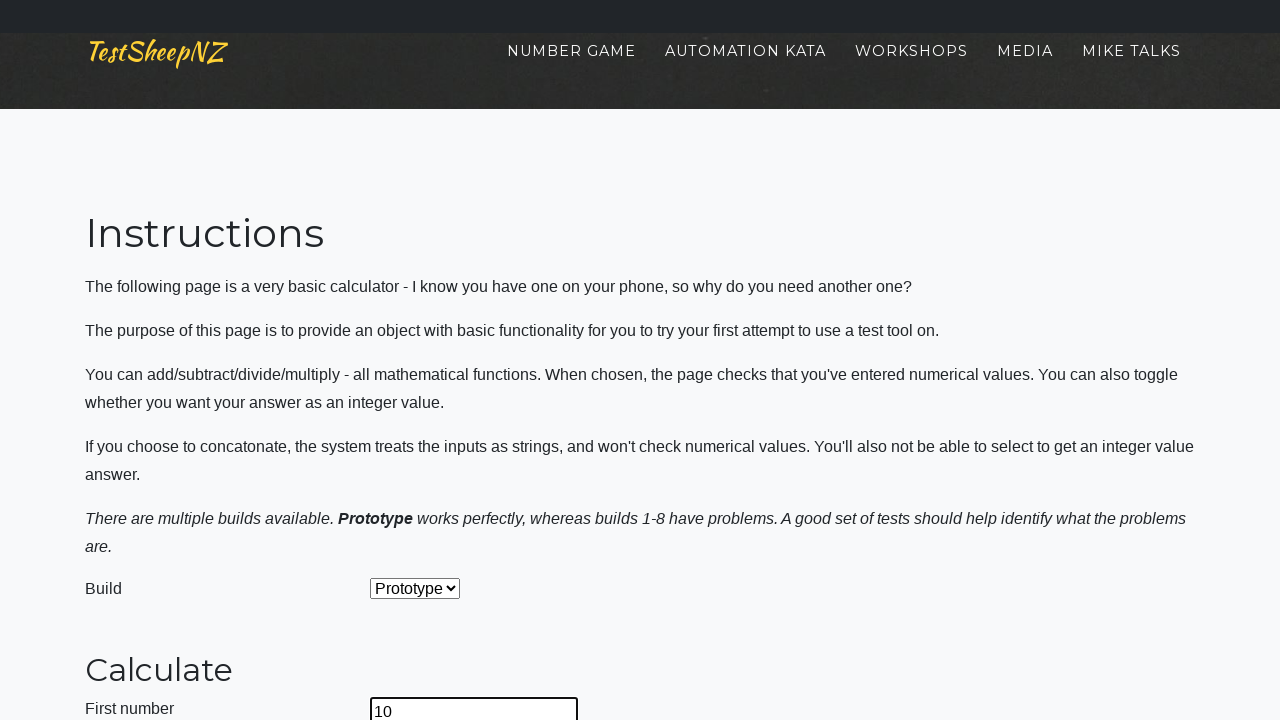

Entered second number '4' in the second field on #number2Field
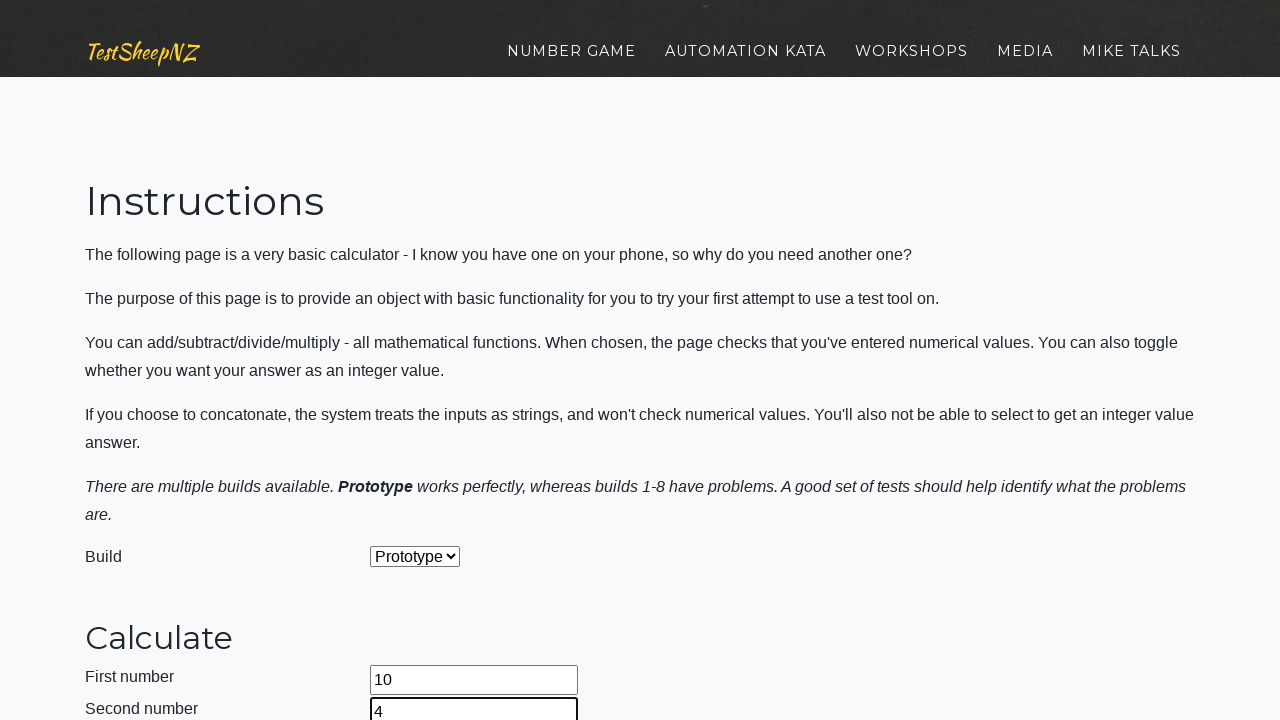

Selected 'Subtract' operation from the dropdown on #selectOperationDropdown
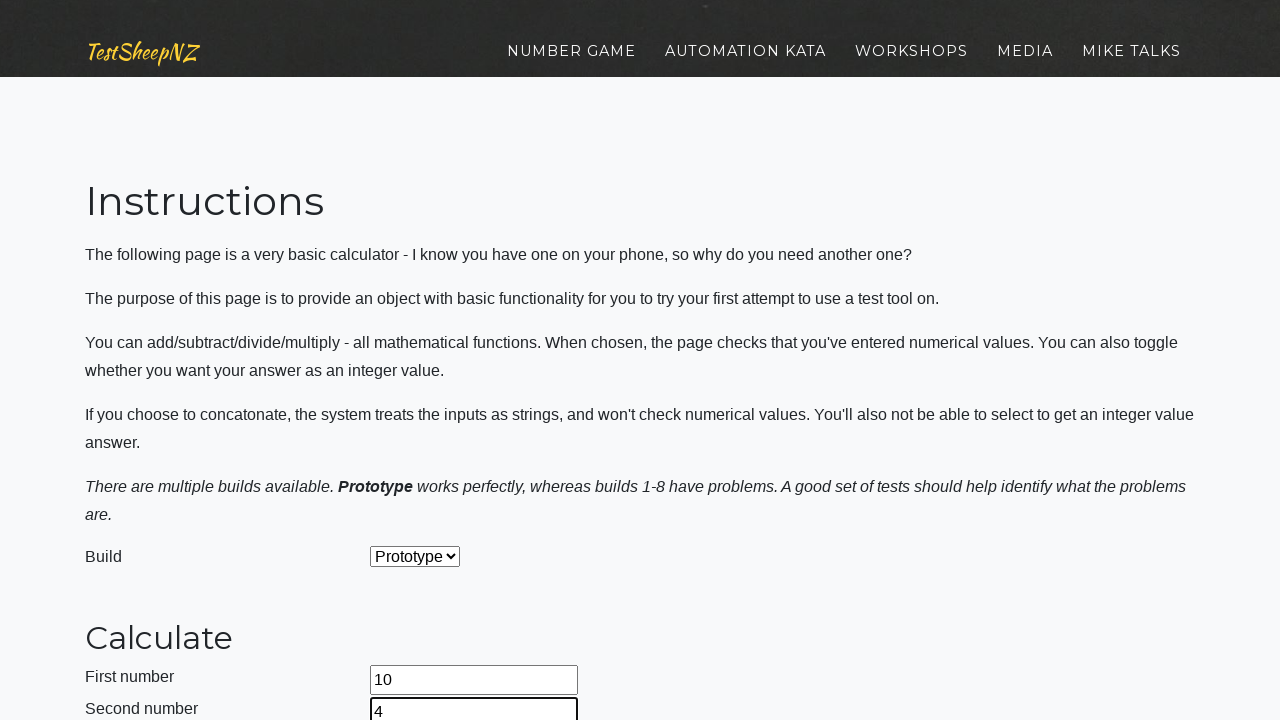

Clicked the calculate button at (422, 361) on #calculateButton
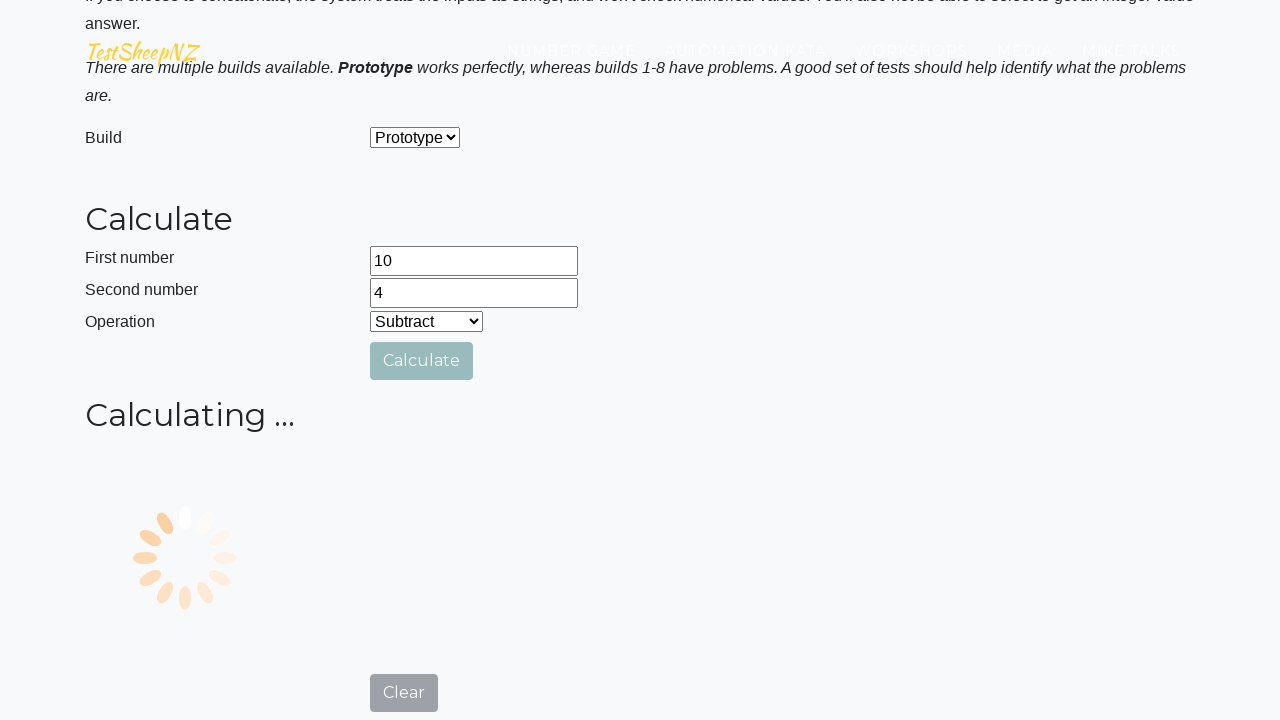

Result field is now visible with the calculated answer
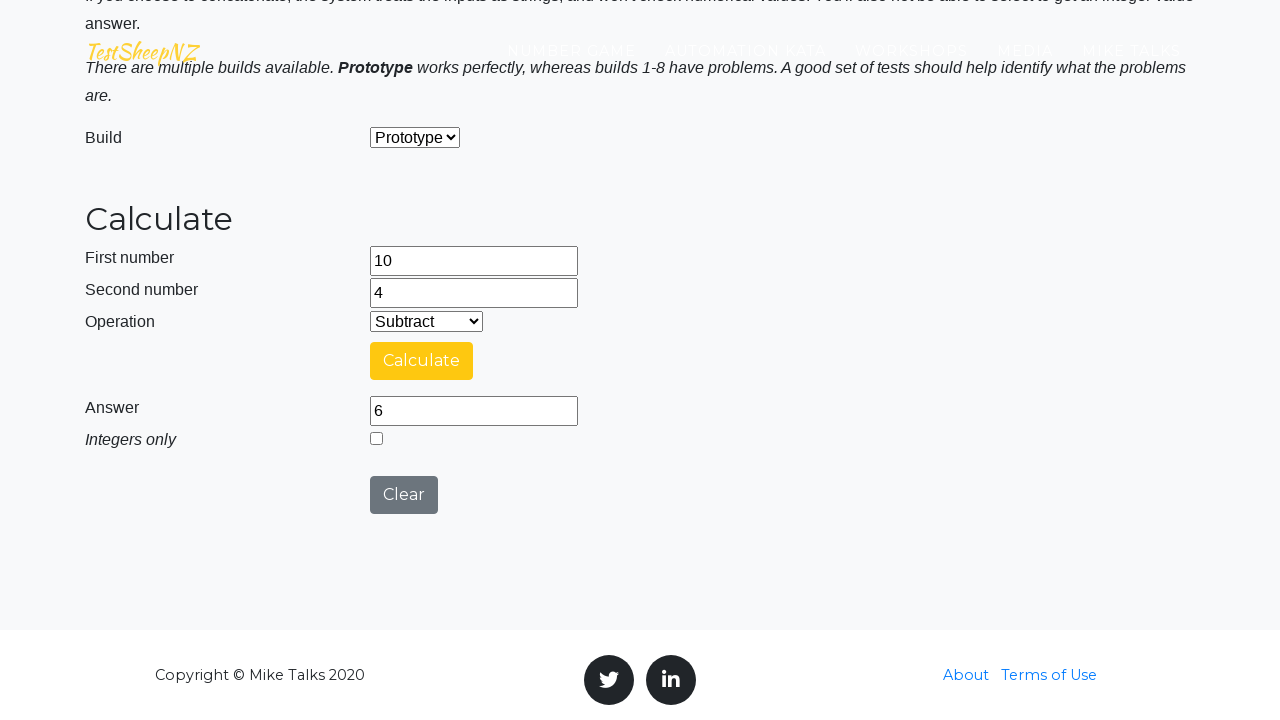

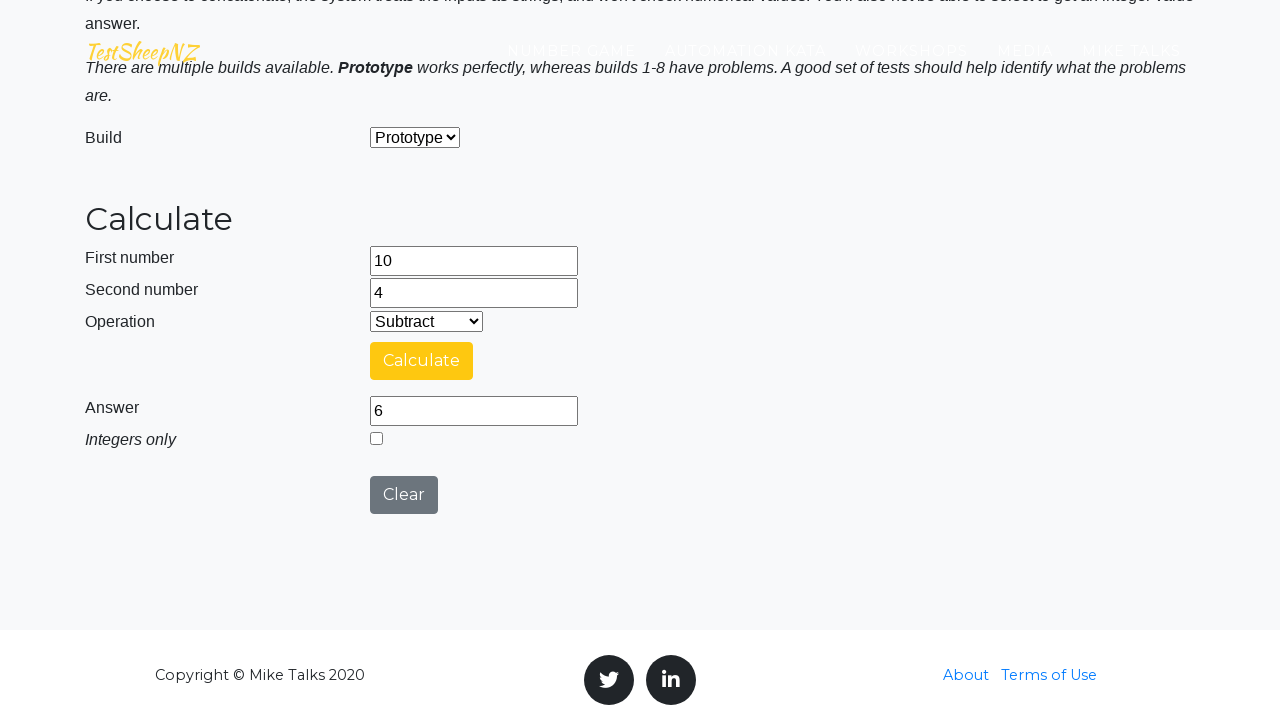